Tests tooltip display functionality by hovering over an input field and verifying the tooltip text appears

Starting URL: https://automationfc.github.io/jquery-tooltip/

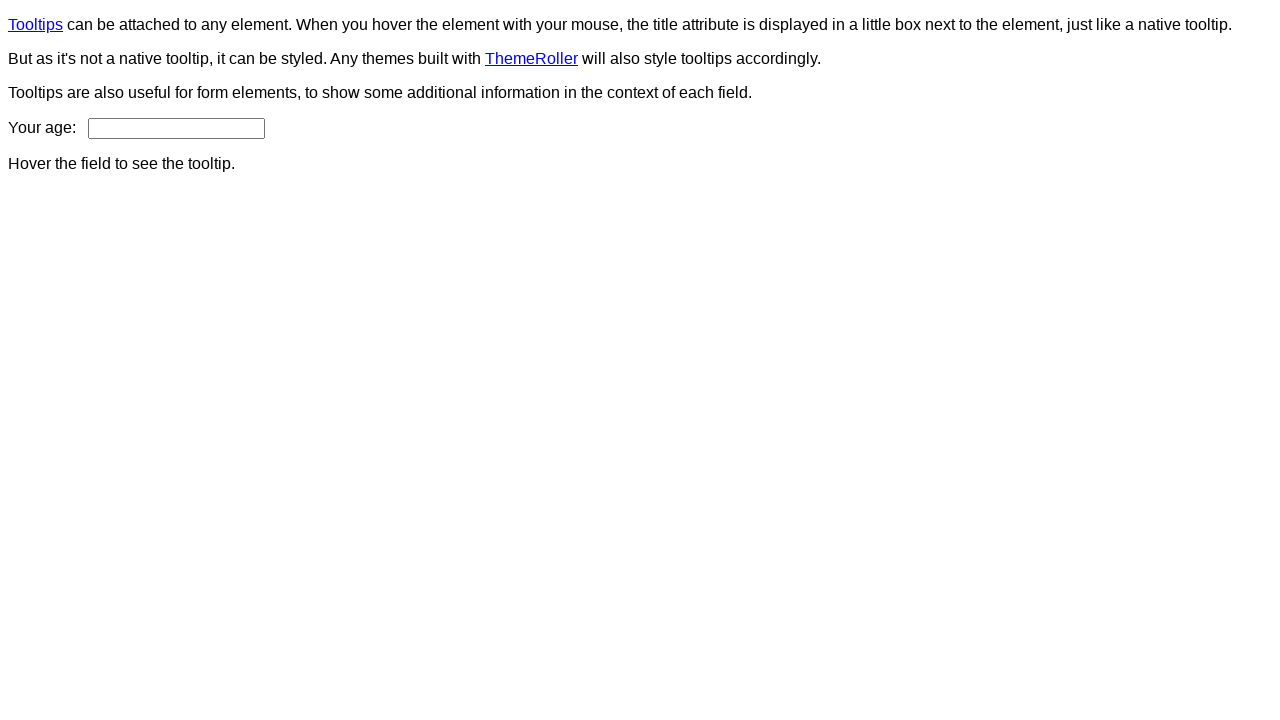

Hovered over age input field to trigger tooltip at (176, 128) on #age
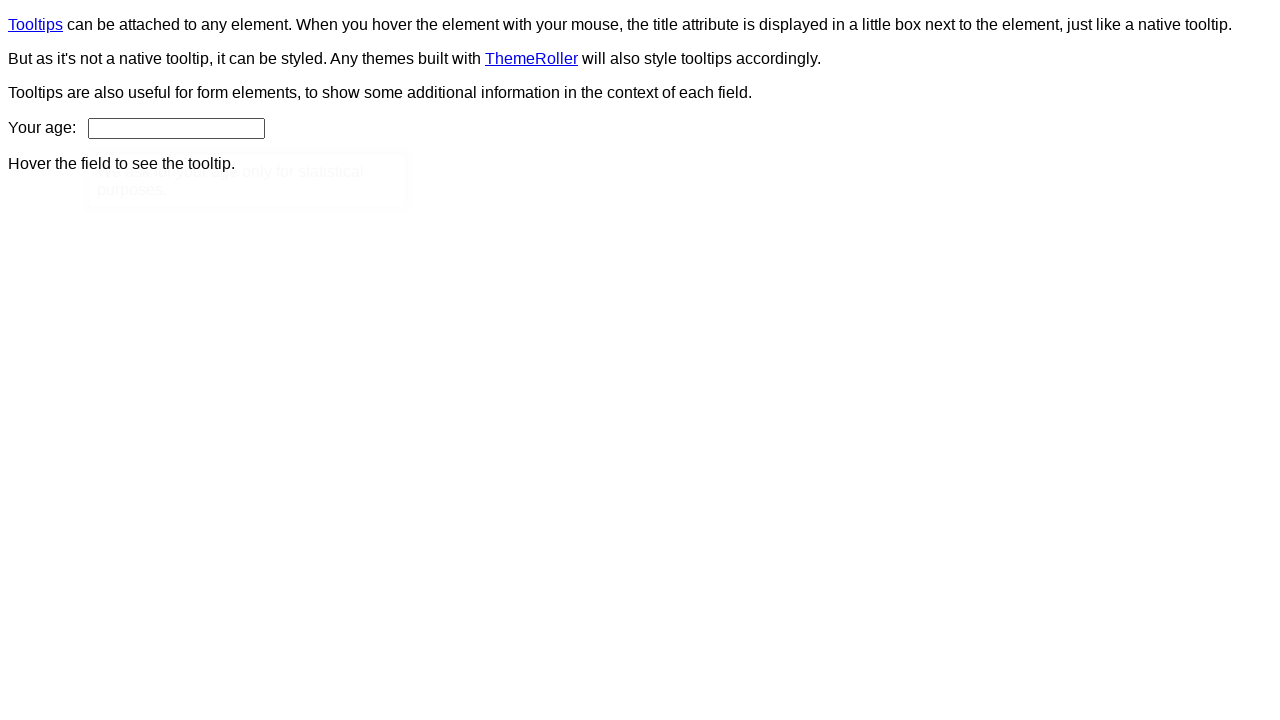

Tooltip content became visible
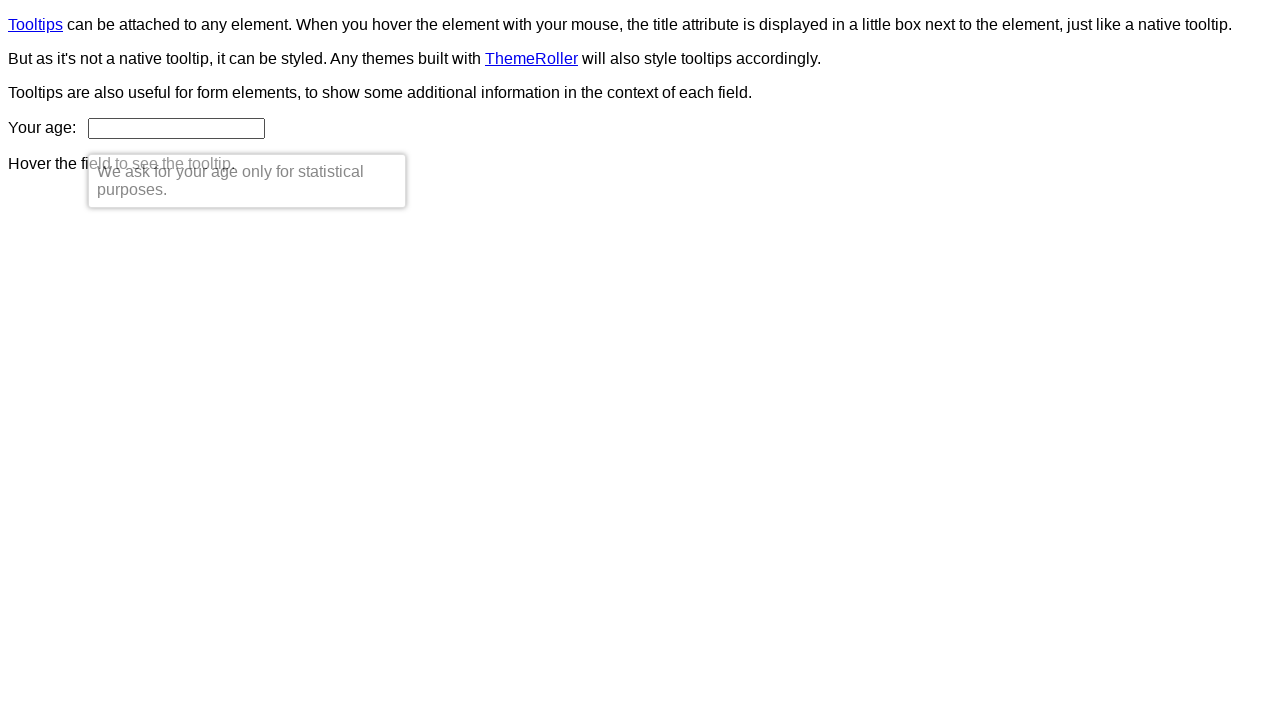

Verified tooltip text matches expected content: 'We ask for your age only for statistical purposes.'
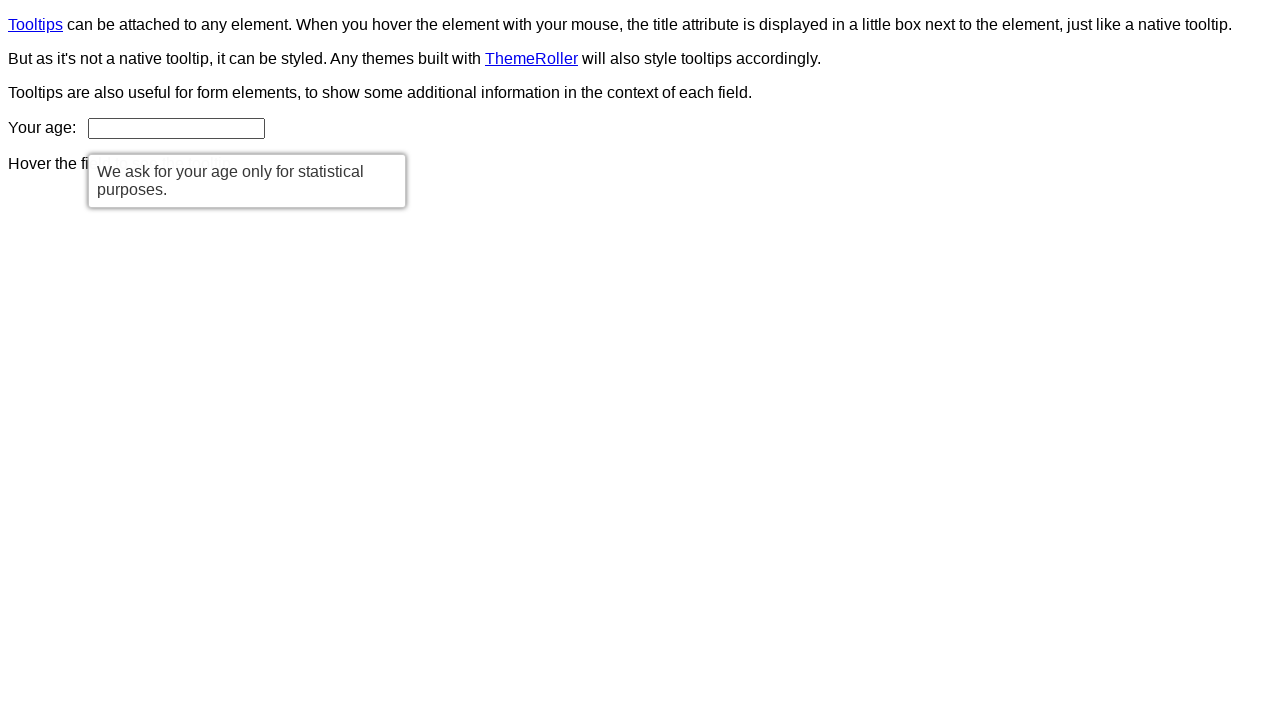

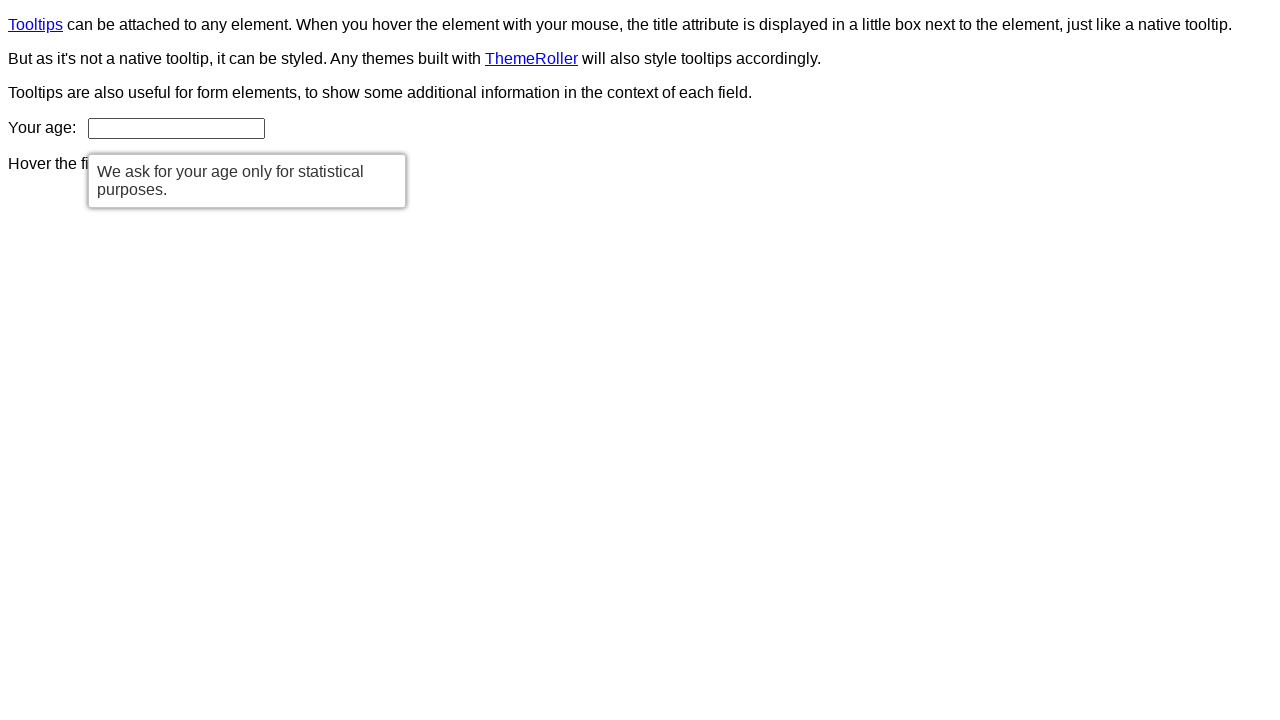